Tests clearing the complete state of all items by checking and unchecking the toggle all checkbox

Starting URL: https://demo.playwright.dev/todomvc

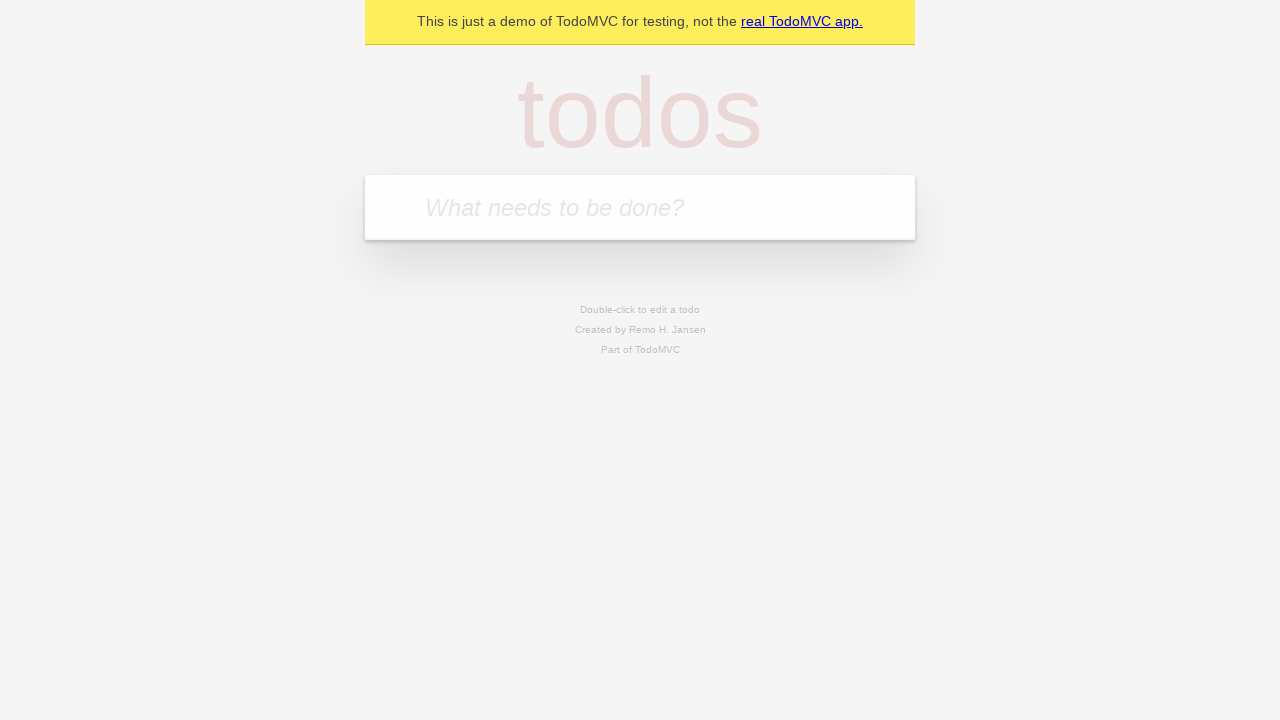

Filled new todo field with 'buy some cheese' on internal:attr=[placeholder="What needs to be done?"i]
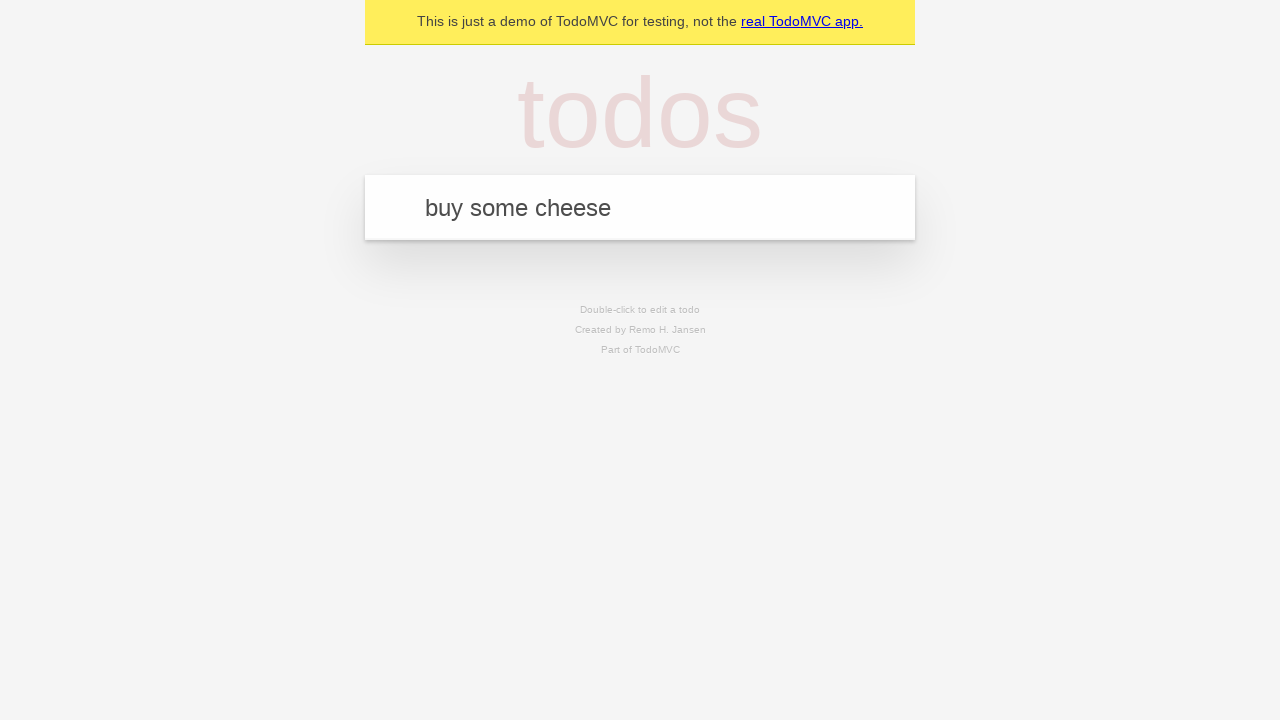

Pressed Enter to create todo 'buy some cheese' on internal:attr=[placeholder="What needs to be done?"i]
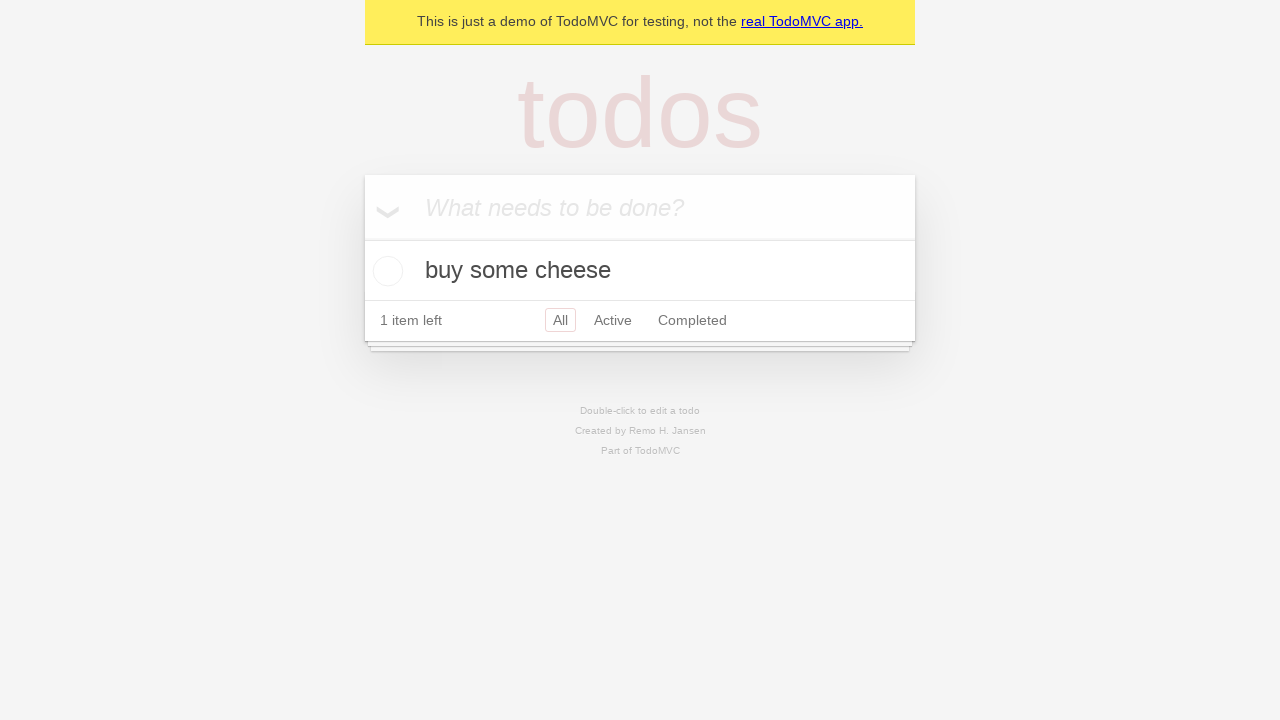

Filled new todo field with 'feed the cat' on internal:attr=[placeholder="What needs to be done?"i]
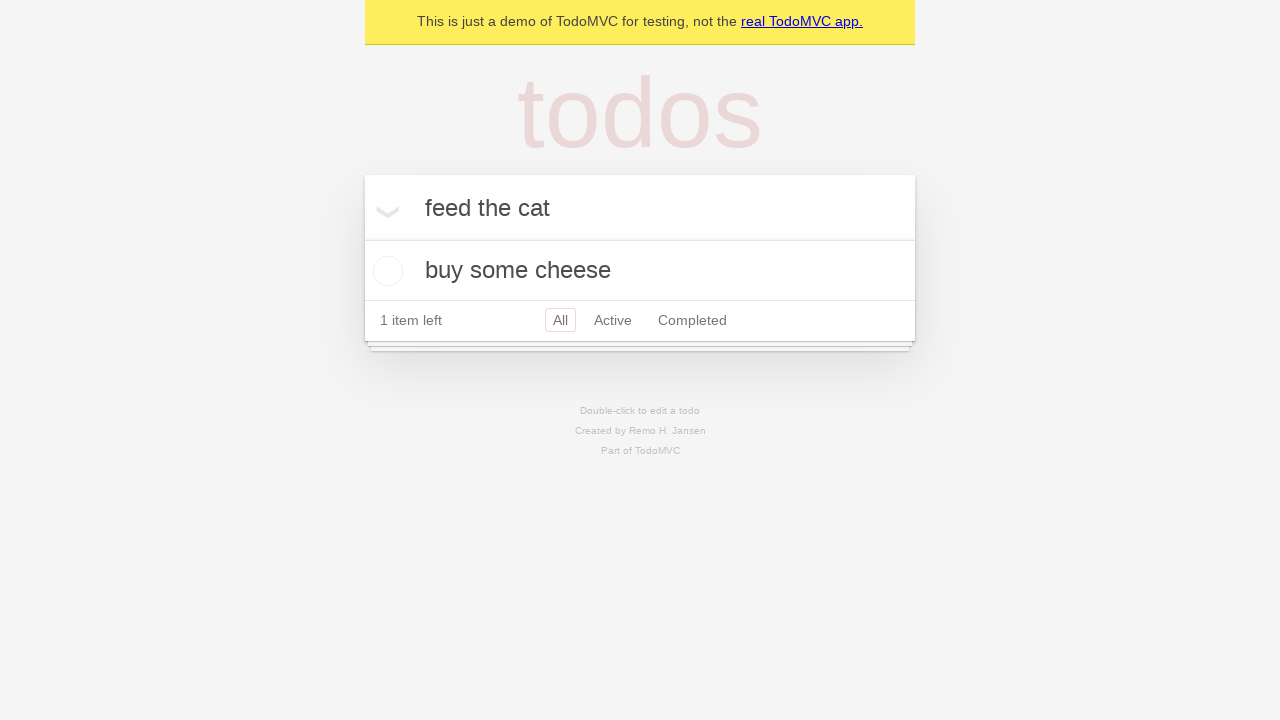

Pressed Enter to create todo 'feed the cat' on internal:attr=[placeholder="What needs to be done?"i]
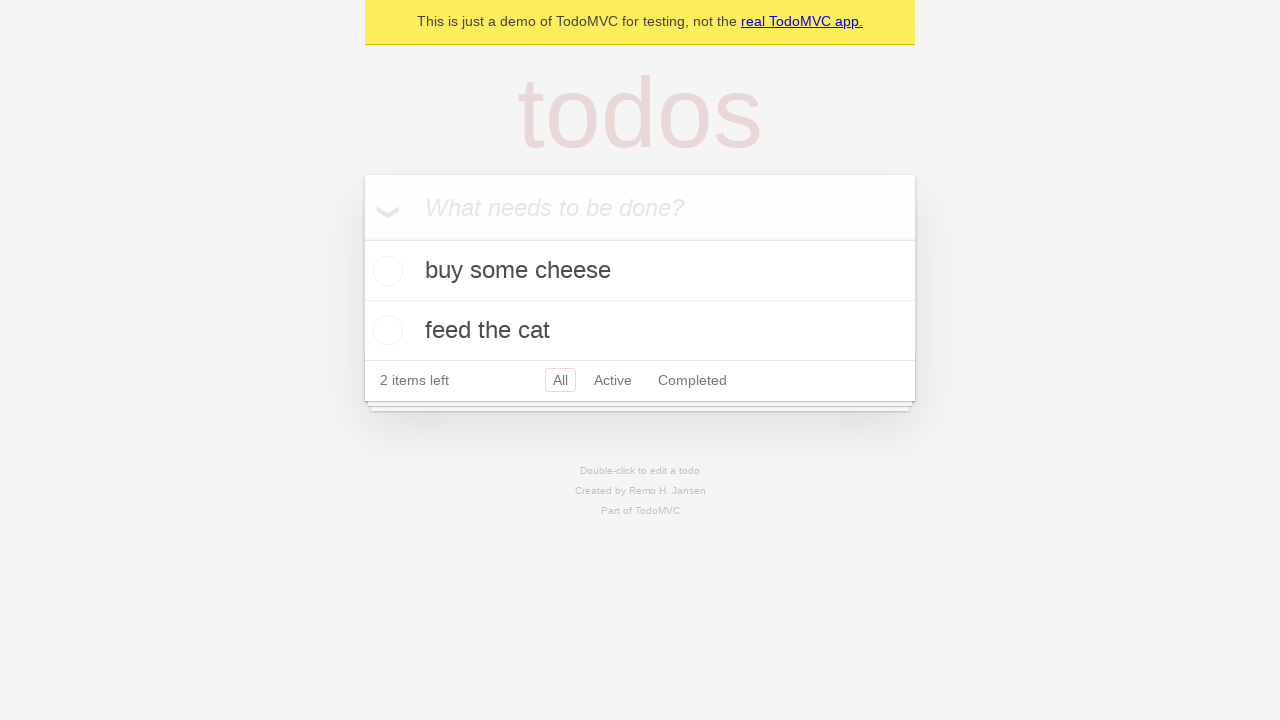

Filled new todo field with 'book a doctors appointment' on internal:attr=[placeholder="What needs to be done?"i]
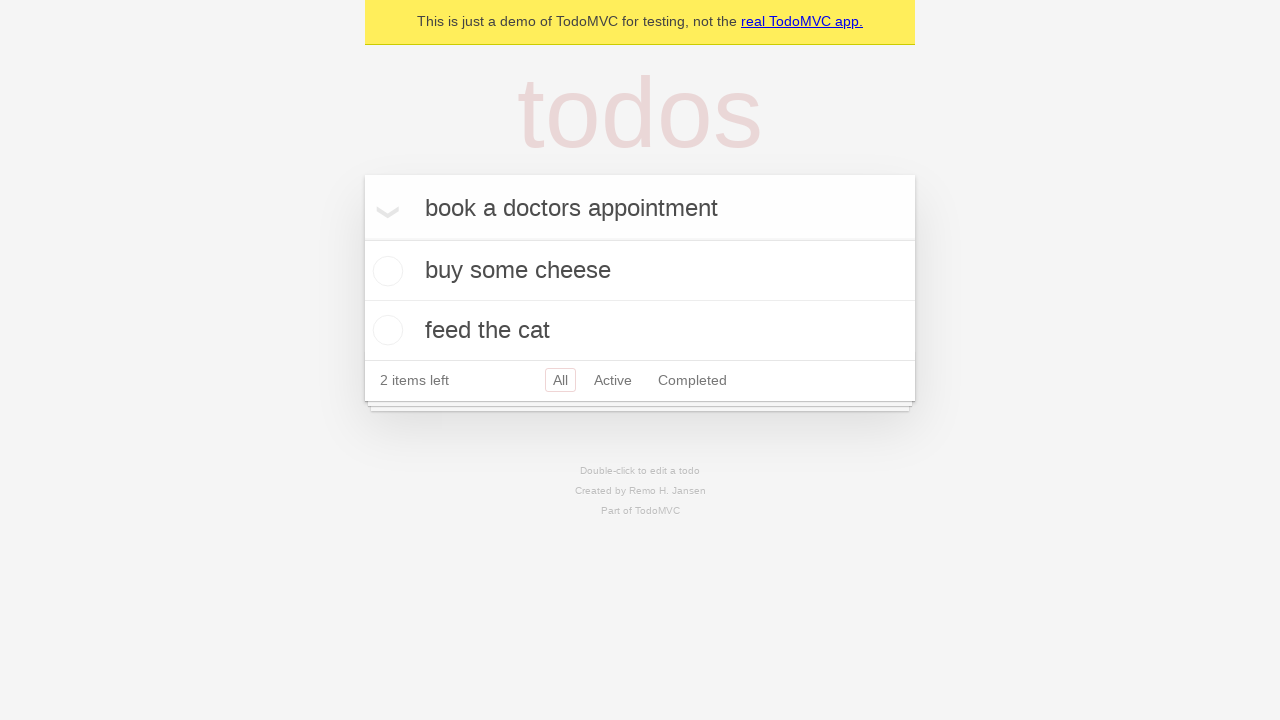

Pressed Enter to create todo 'book a doctors appointment' on internal:attr=[placeholder="What needs to be done?"i]
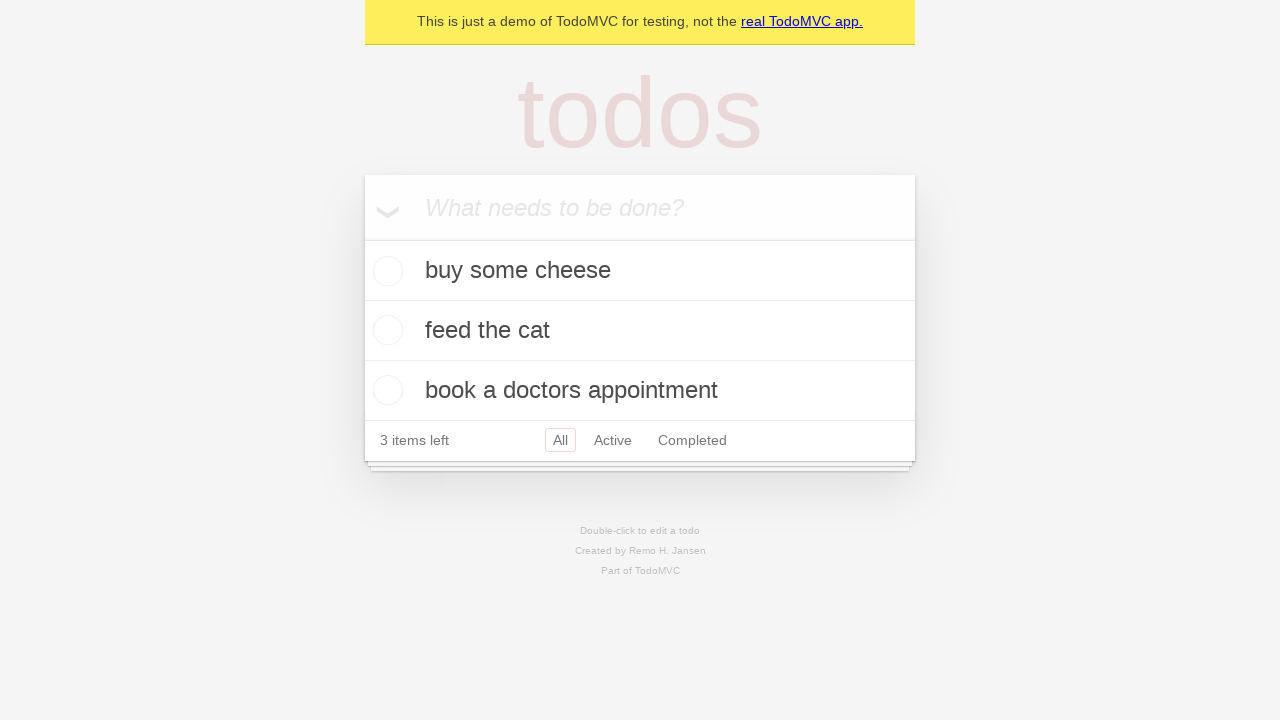

Waited for all 3 todos to be created
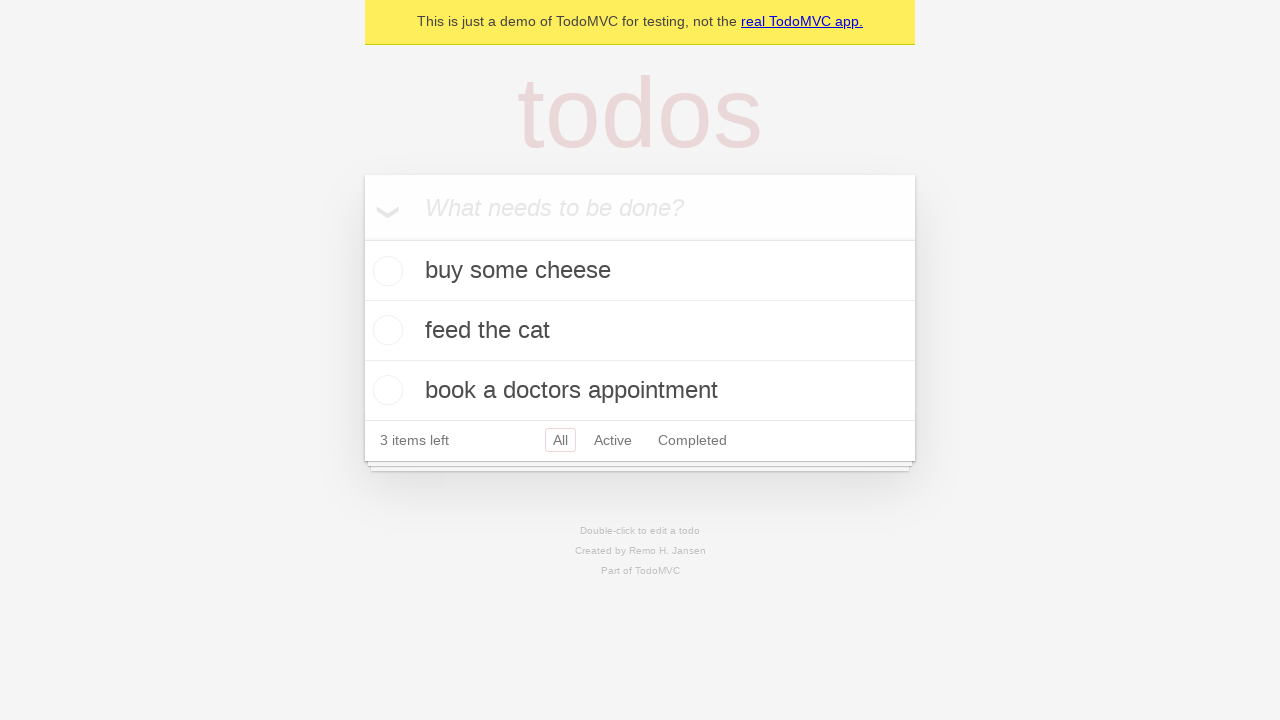

Clicked toggle all checkbox to mark all todos as complete at (362, 238) on internal:label="Mark all as complete"i
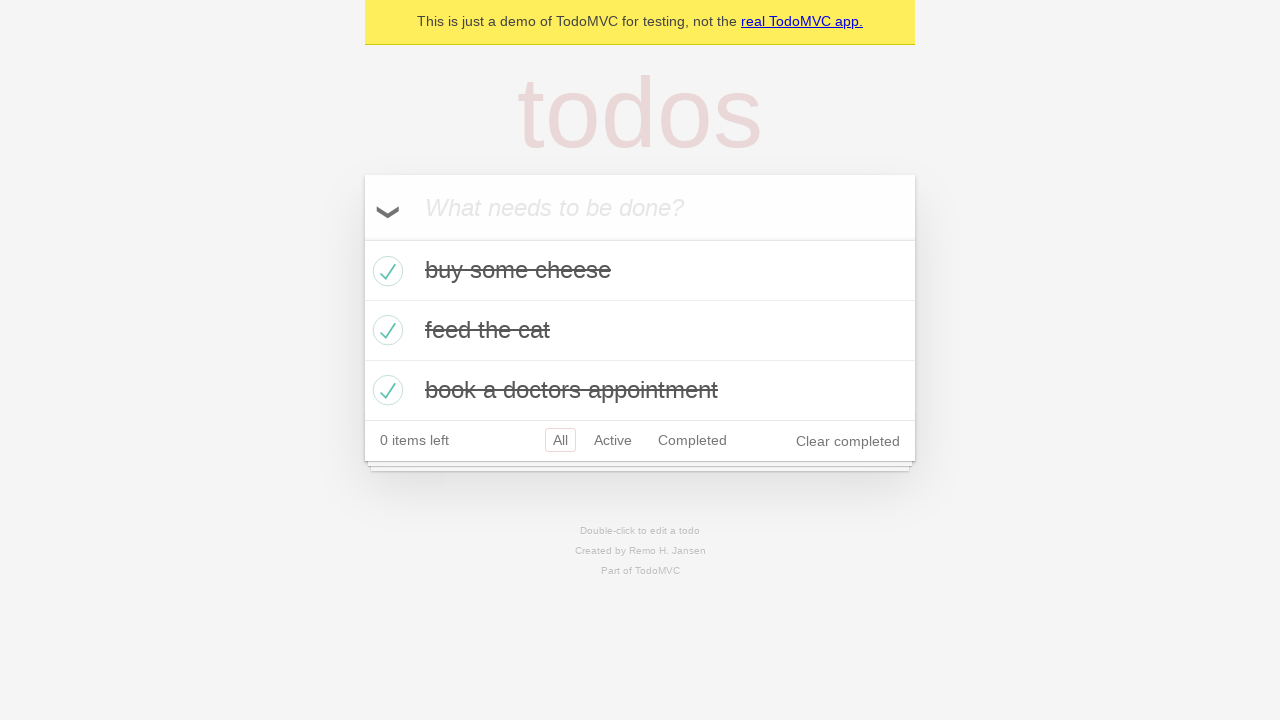

Unchecked toggle all checkbox to clear complete state of all todos at (362, 238) on internal:label="Mark all as complete"i
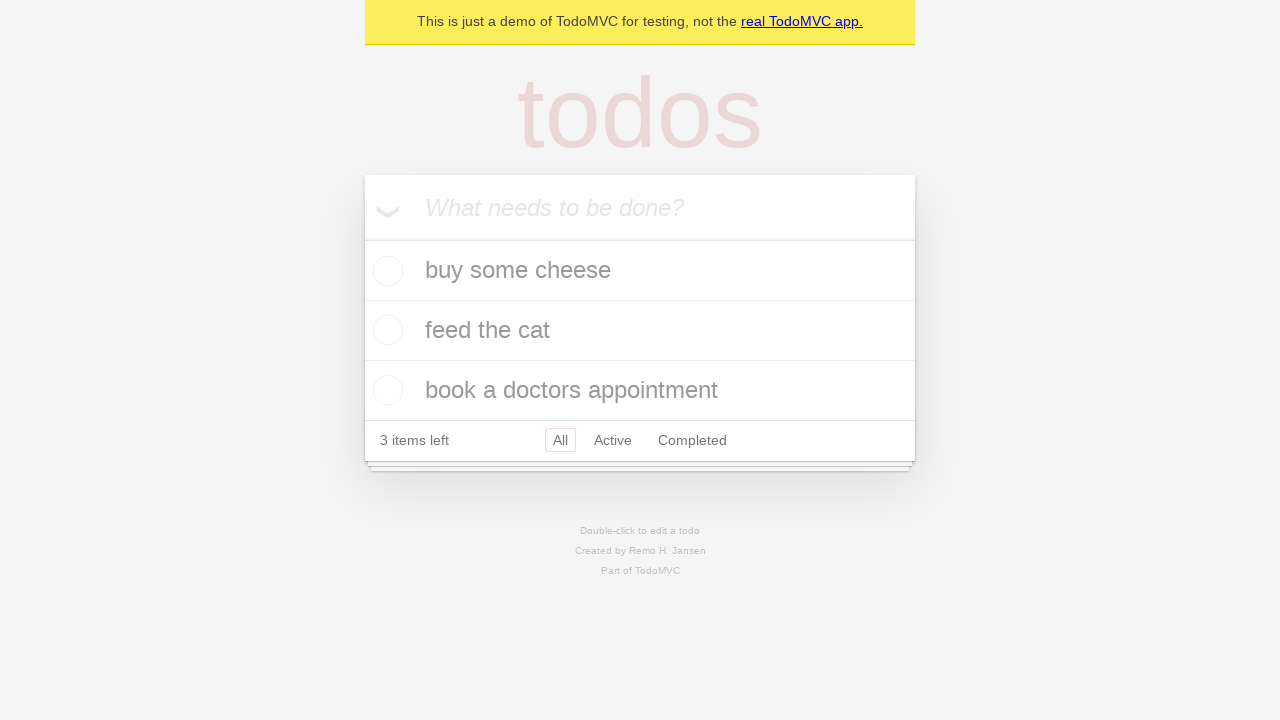

Waited for todos to be uncompleted
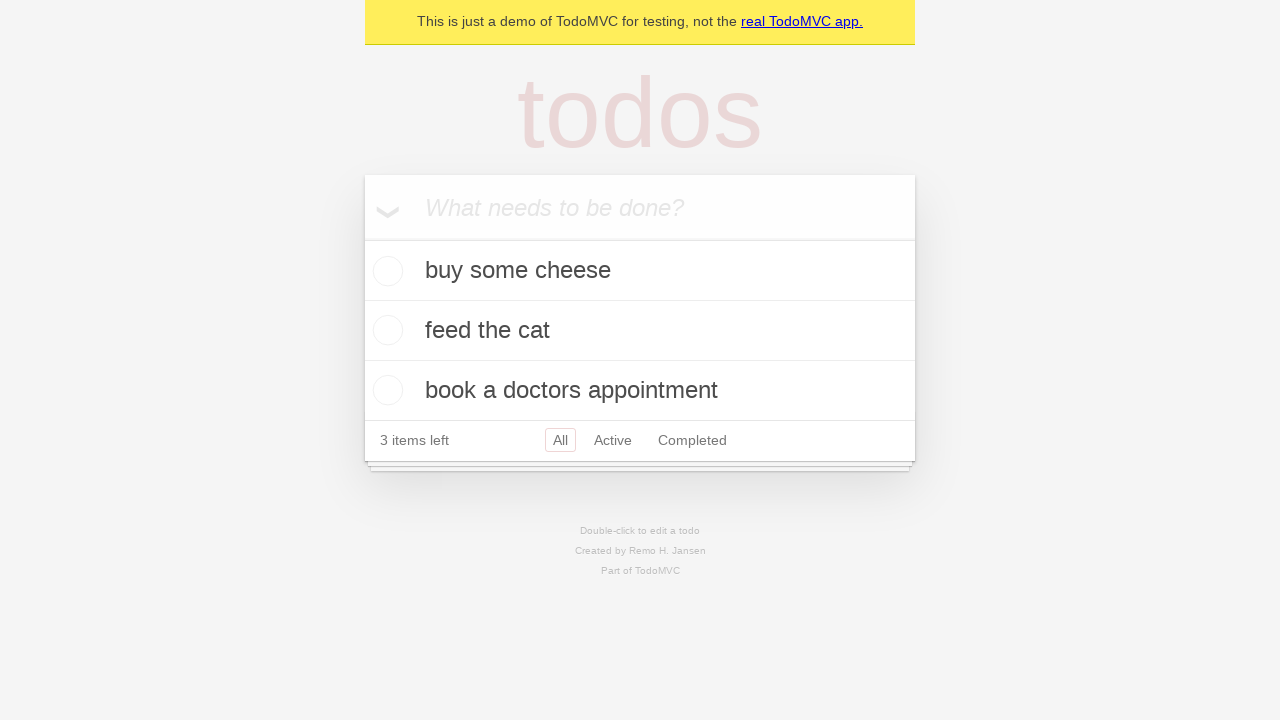

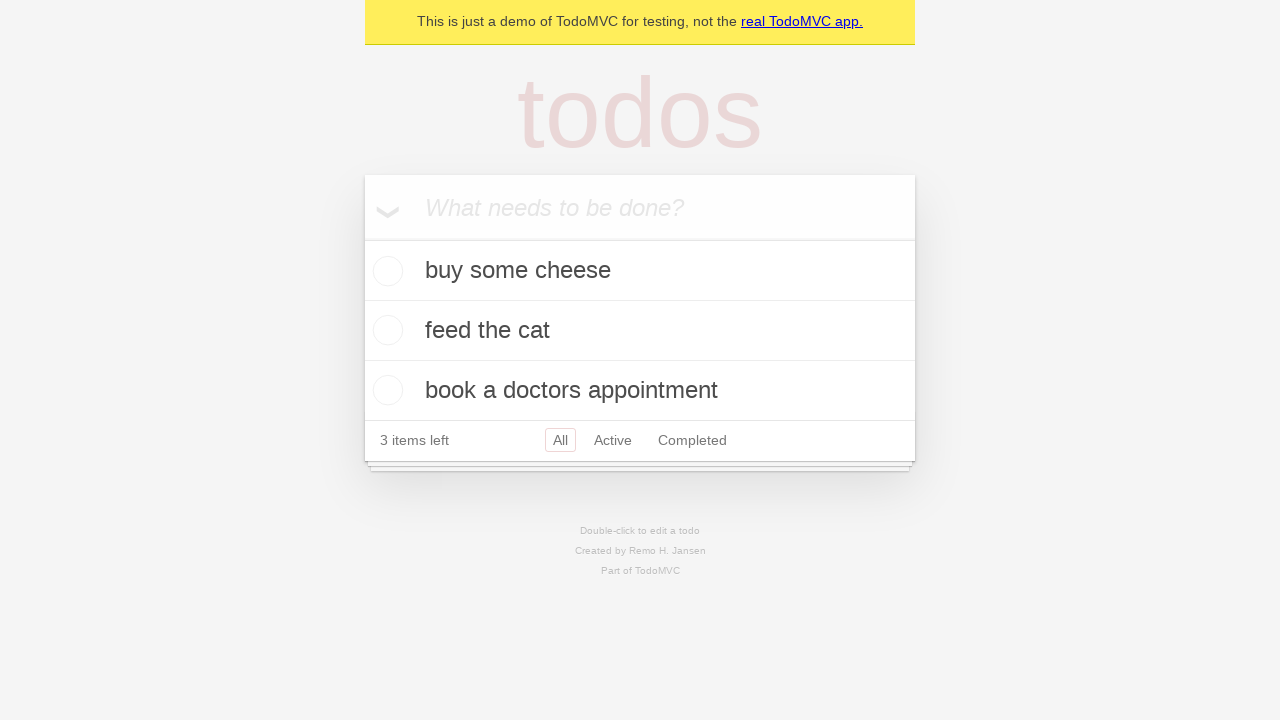